Navigates to RahulShettyAcademy homepage and verifies the page loads correctly by checking the title and URL.

Starting URL: https://rahulshettyacademy.com

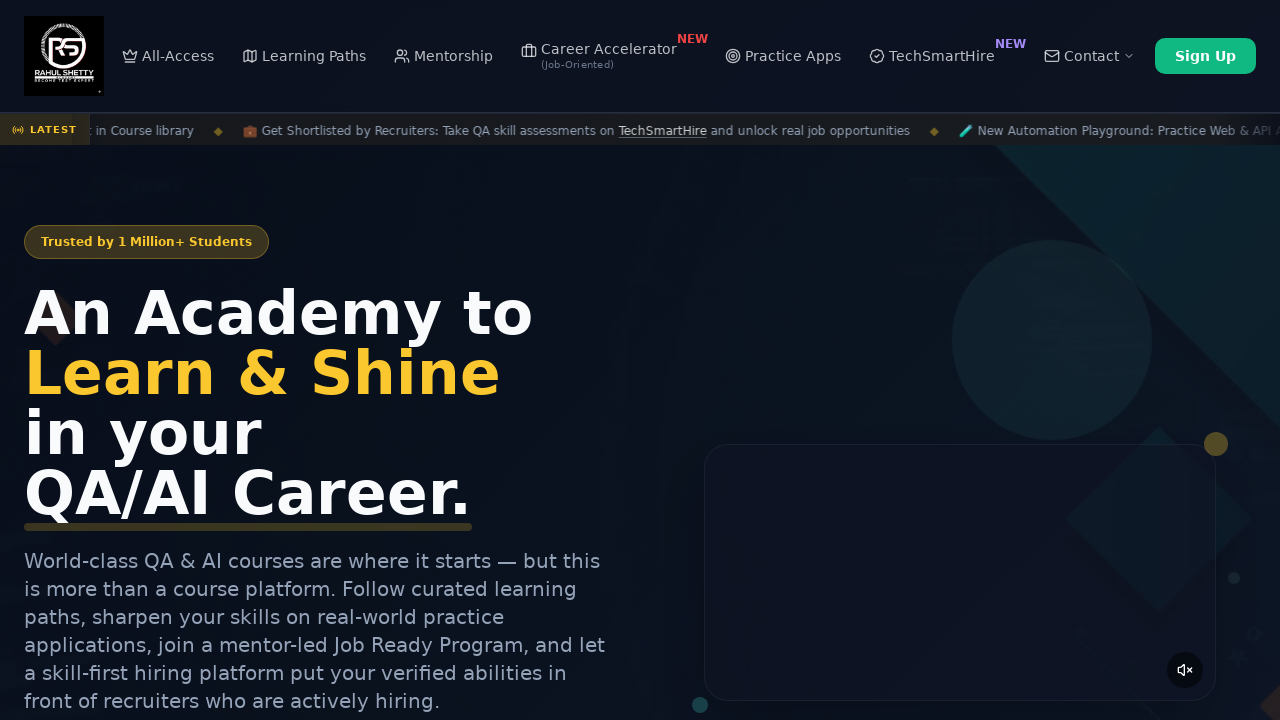

Page loaded - DOM content ready
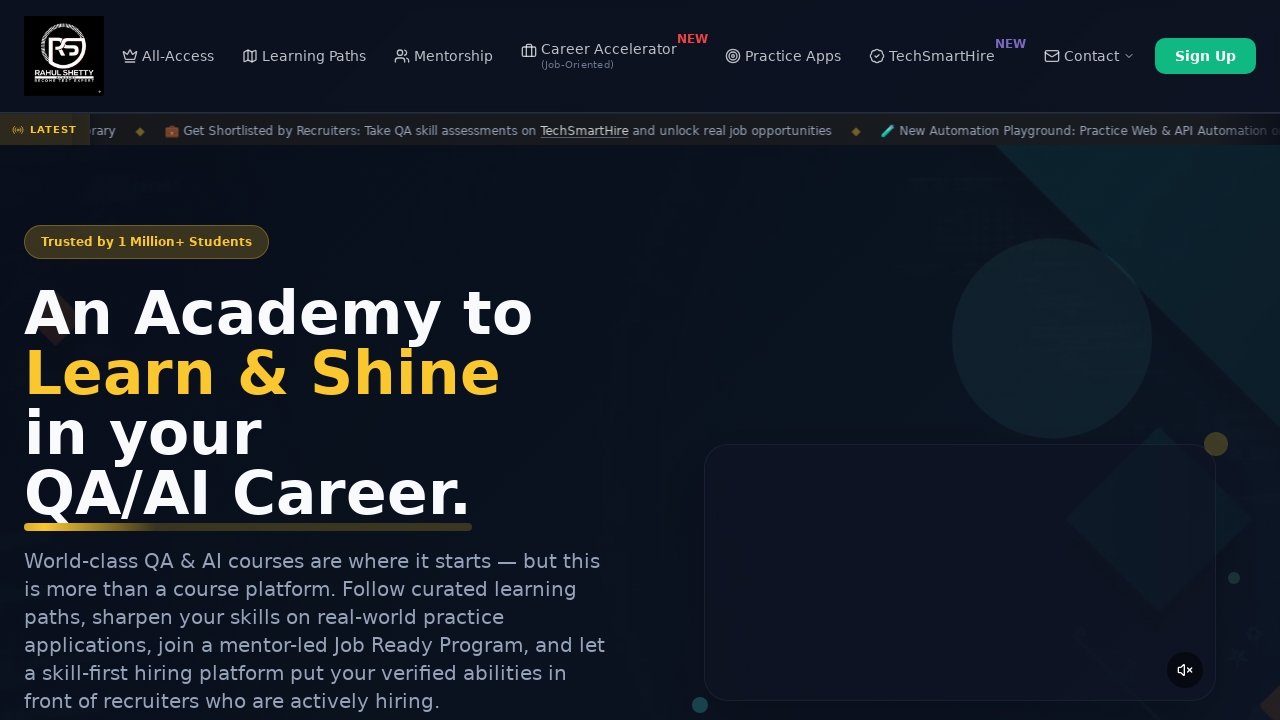

Retrieved page title: Rahul Shetty Academy | QA Automation, Playwright, AI Testing & Online Training
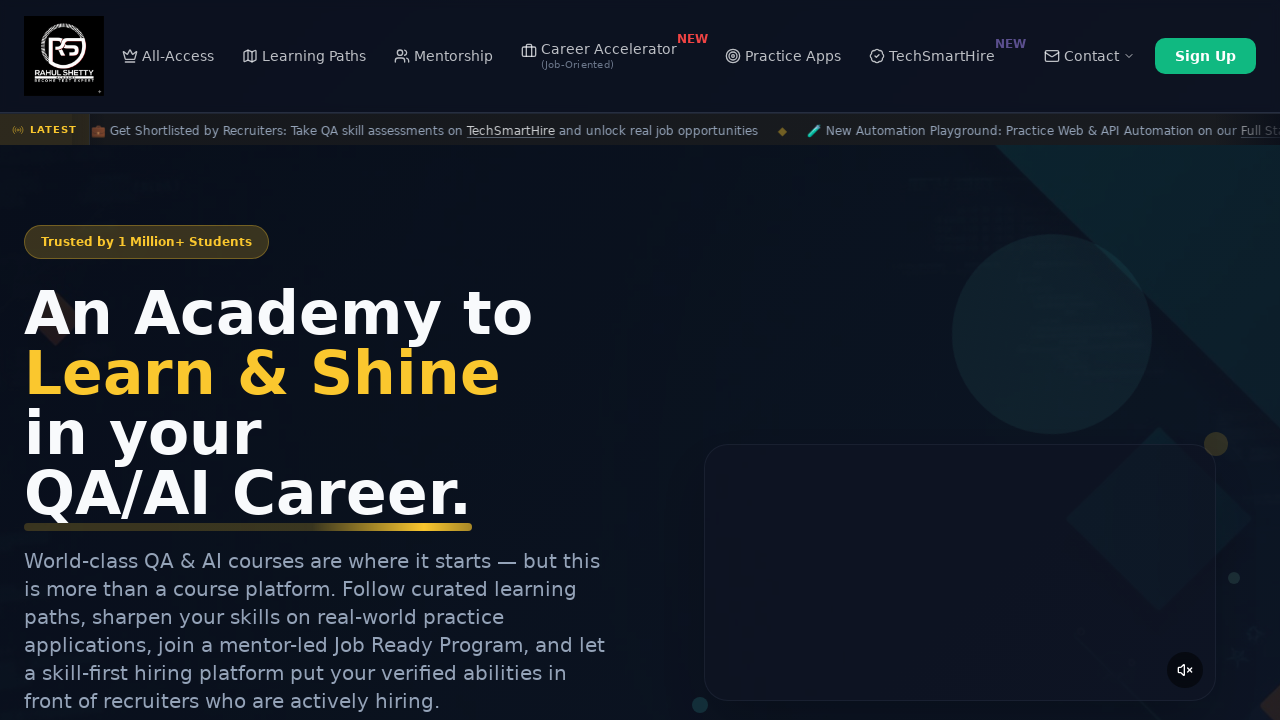

Retrieved current URL: https://rahulshettyacademy.com/
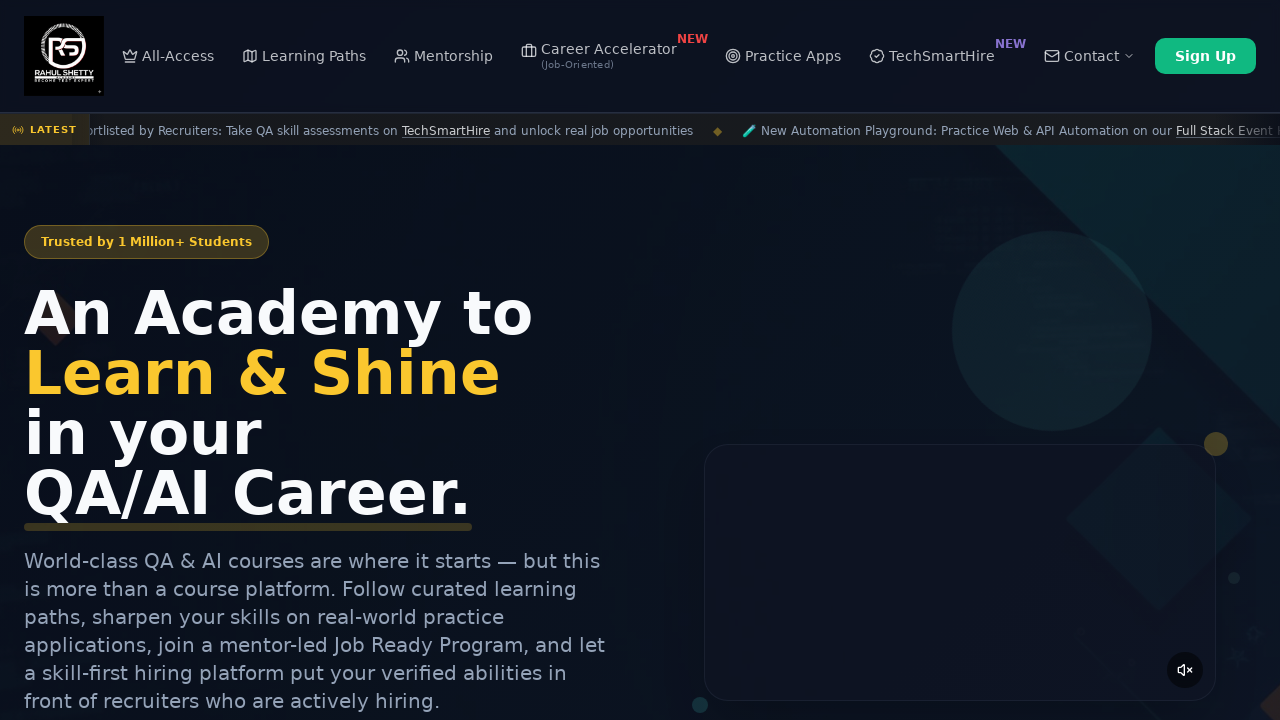

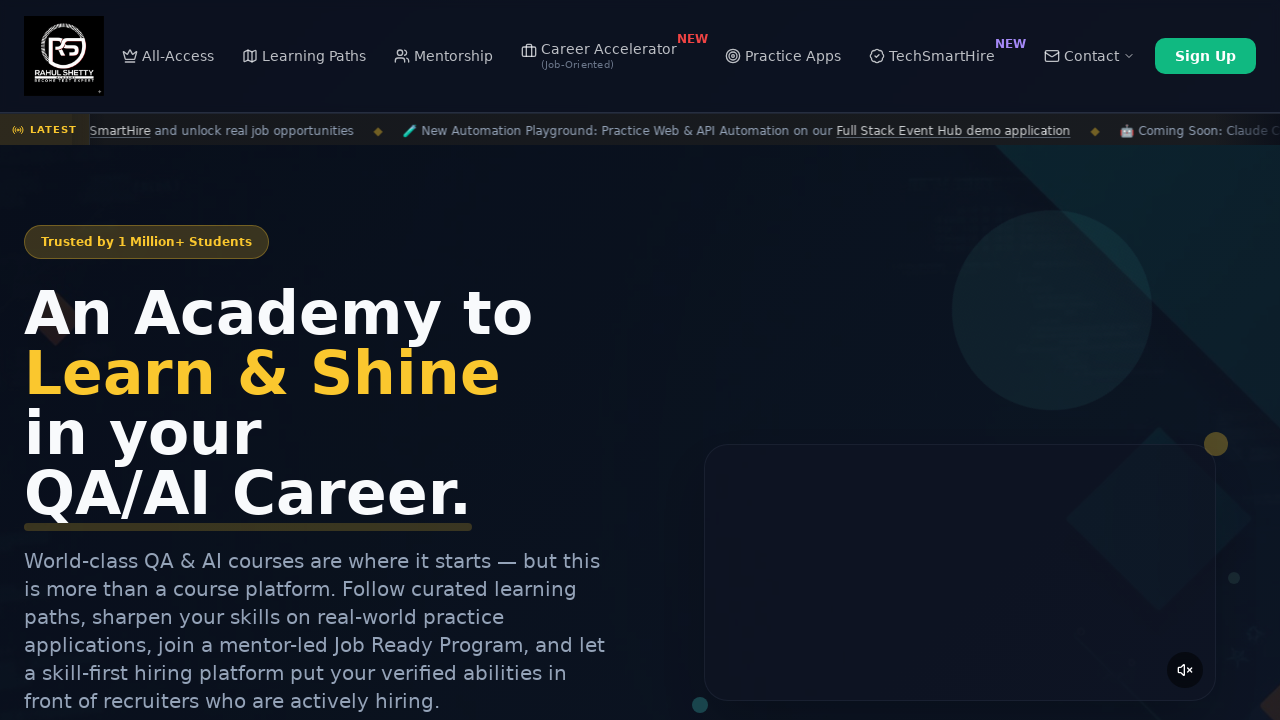